Tests that the counter displays the current number of todo items as items are added

Starting URL: https://demo.playwright.dev/todomvc

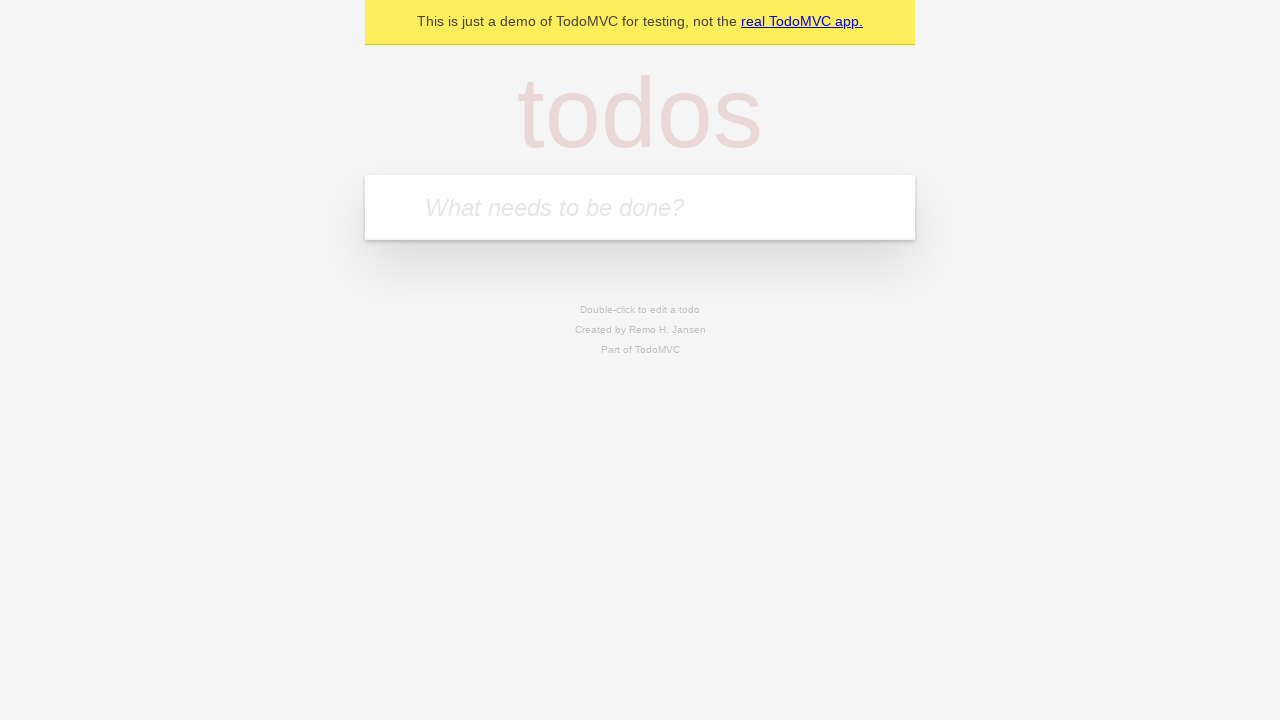

Filled todo input with 'buy some cheese' on internal:attr=[placeholder="What needs to be done?"i]
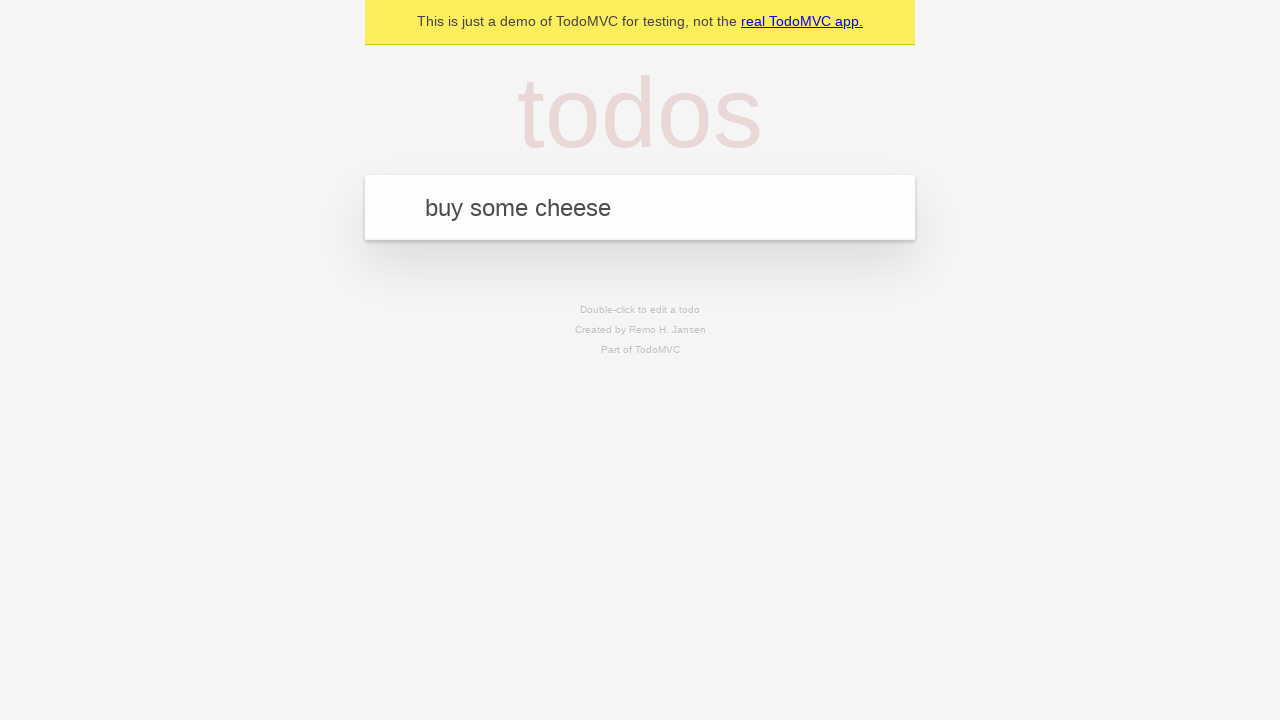

Pressed Enter to add first todo item on internal:attr=[placeholder="What needs to be done?"i]
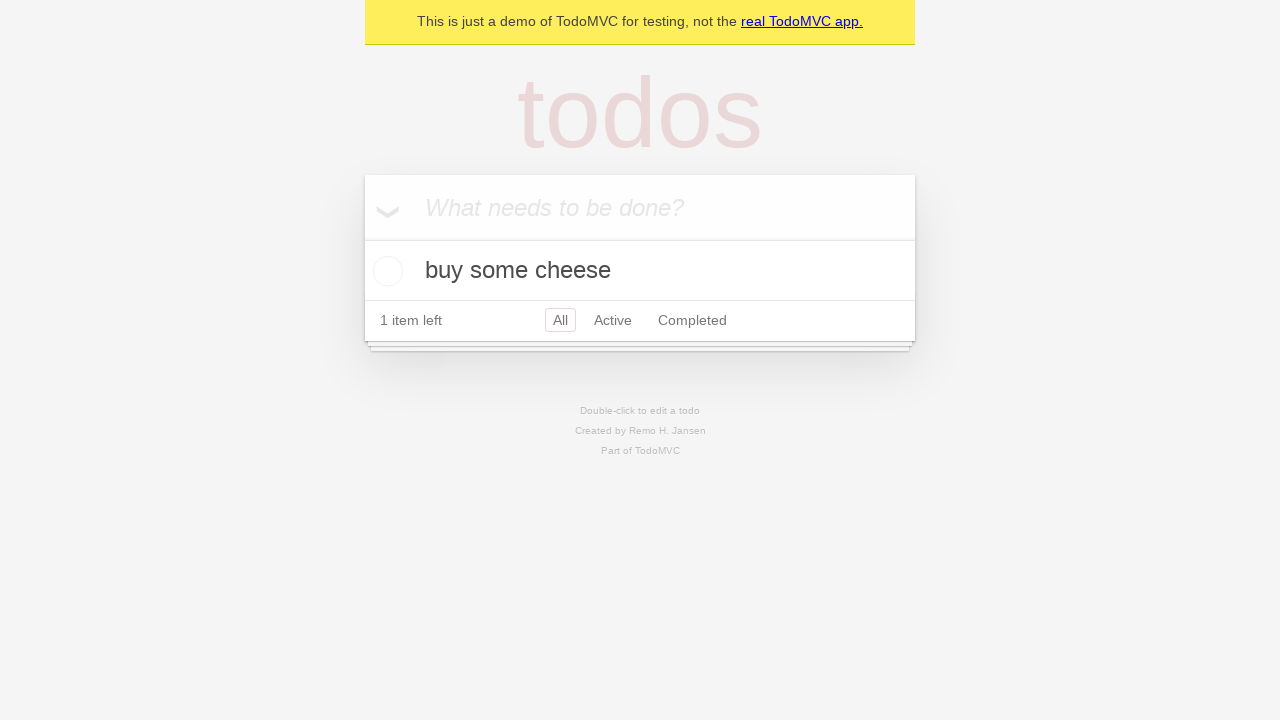

Todo counter element loaded after adding first item
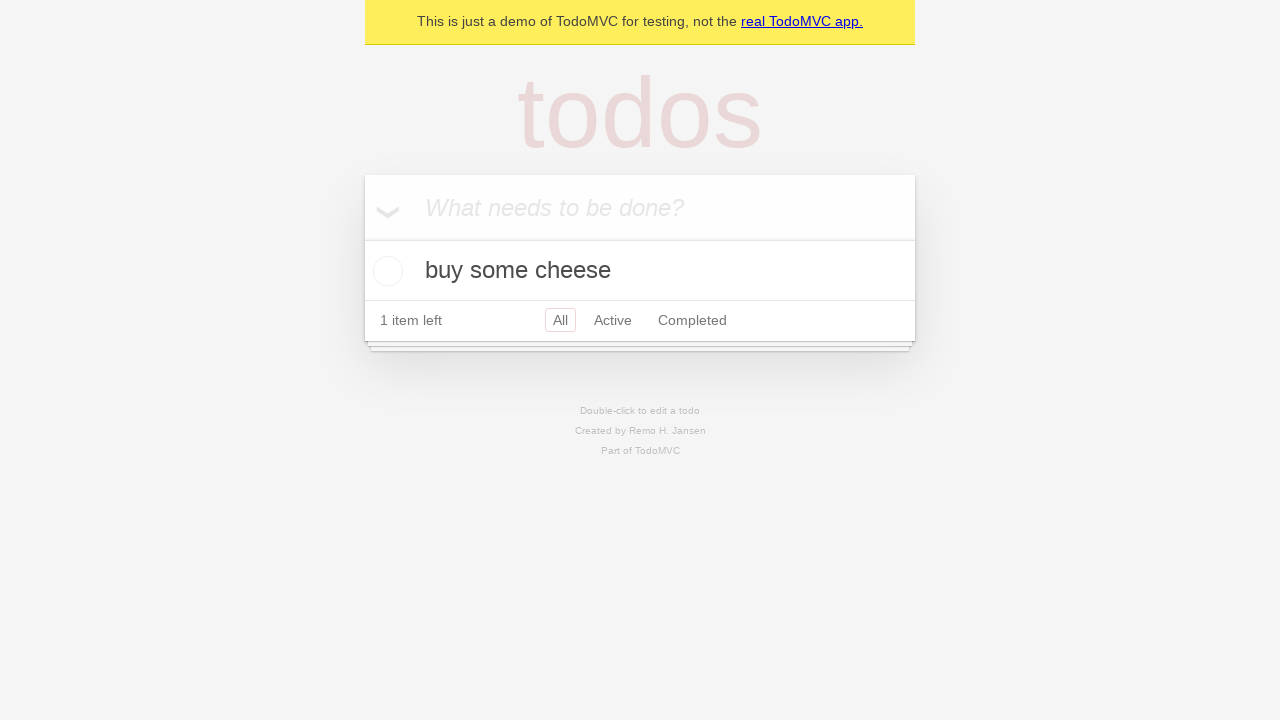

Filled todo input with 'feed the cat' on internal:attr=[placeholder="What needs to be done?"i]
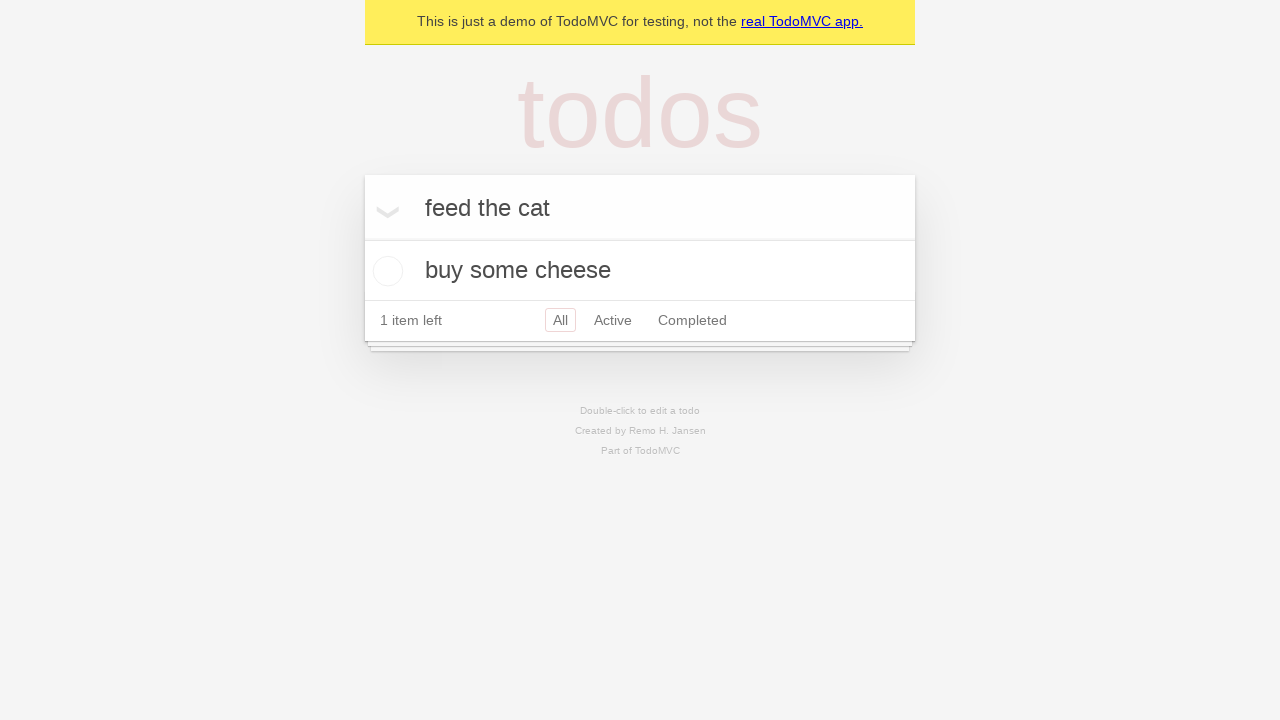

Pressed Enter to add second todo item on internal:attr=[placeholder="What needs to be done?"i]
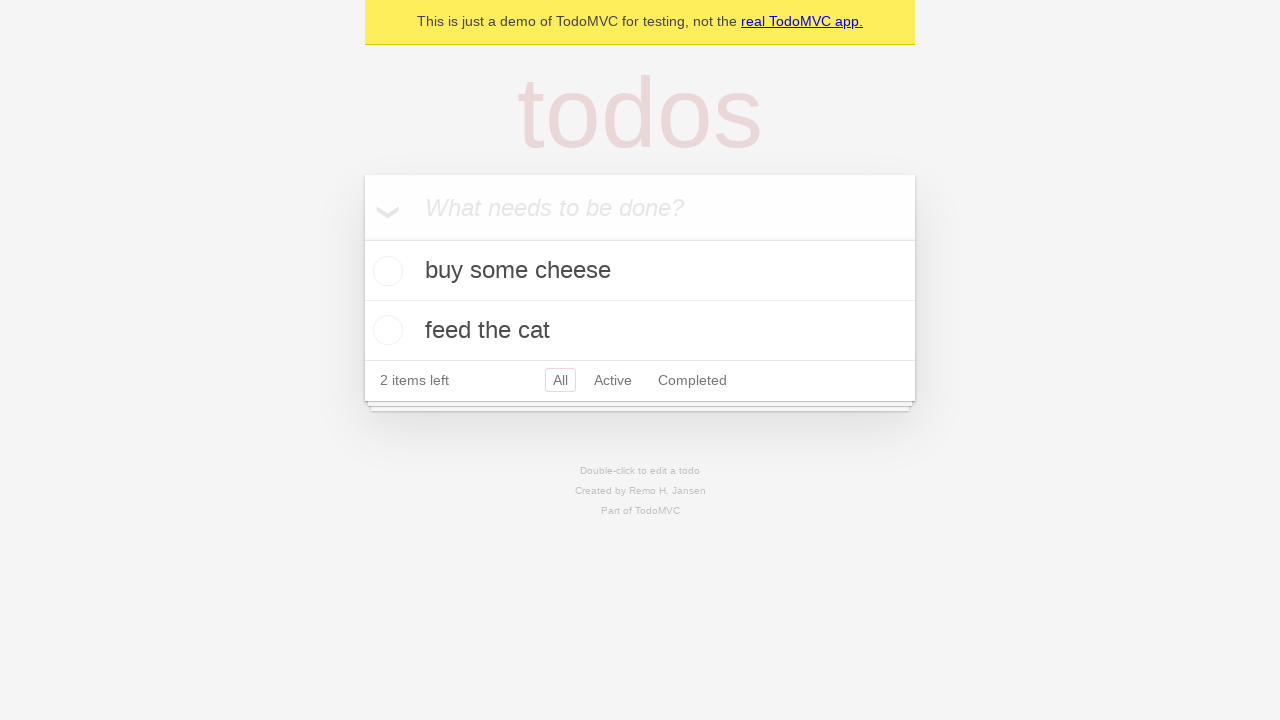

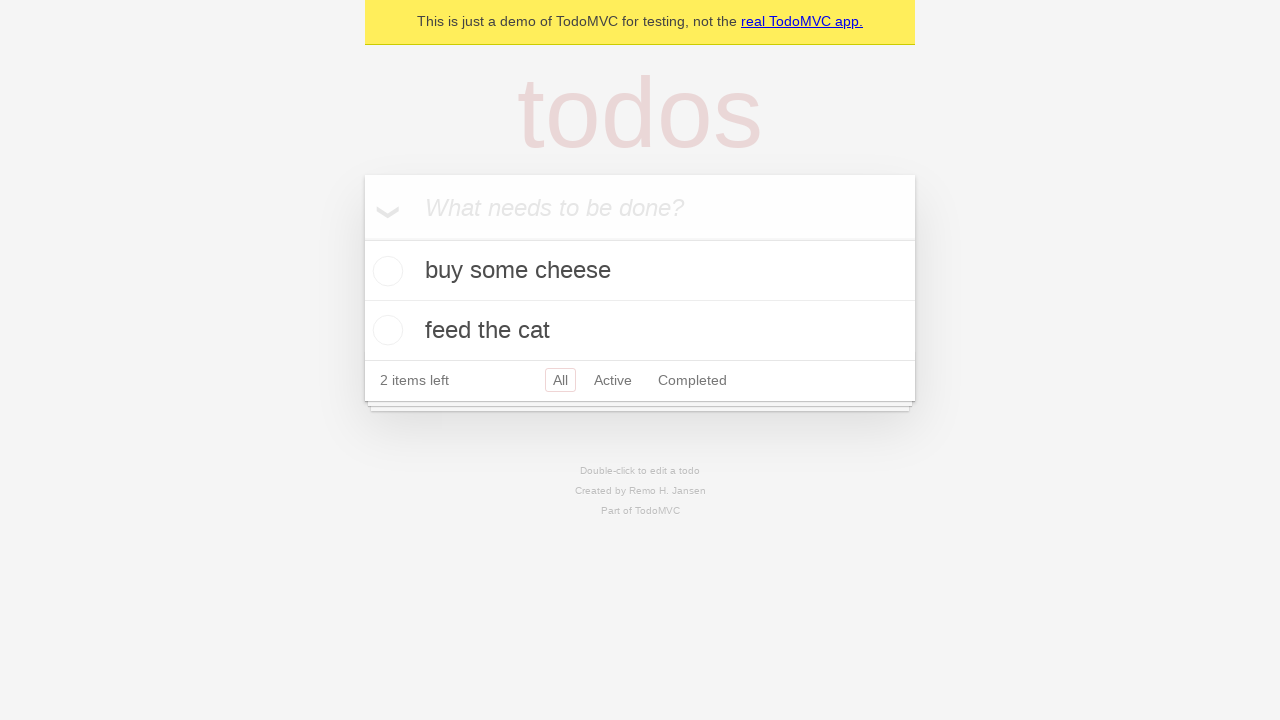